Clicks the Add/Remove Elements link on the homepage and verifies navigation to the correct URL

Starting URL: https://the-internet.herokuapp.com/

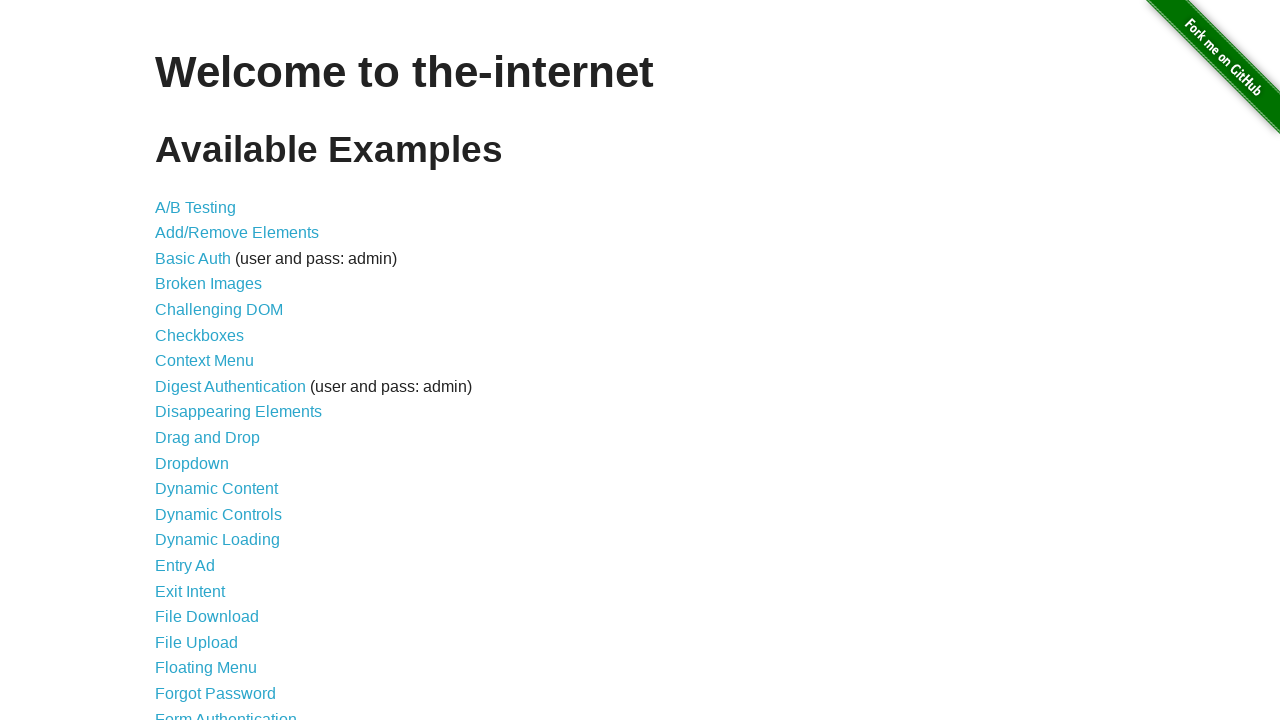

Clicked on Add/Remove Elements link at (237, 233) on a[href='/add_remove_elements/']
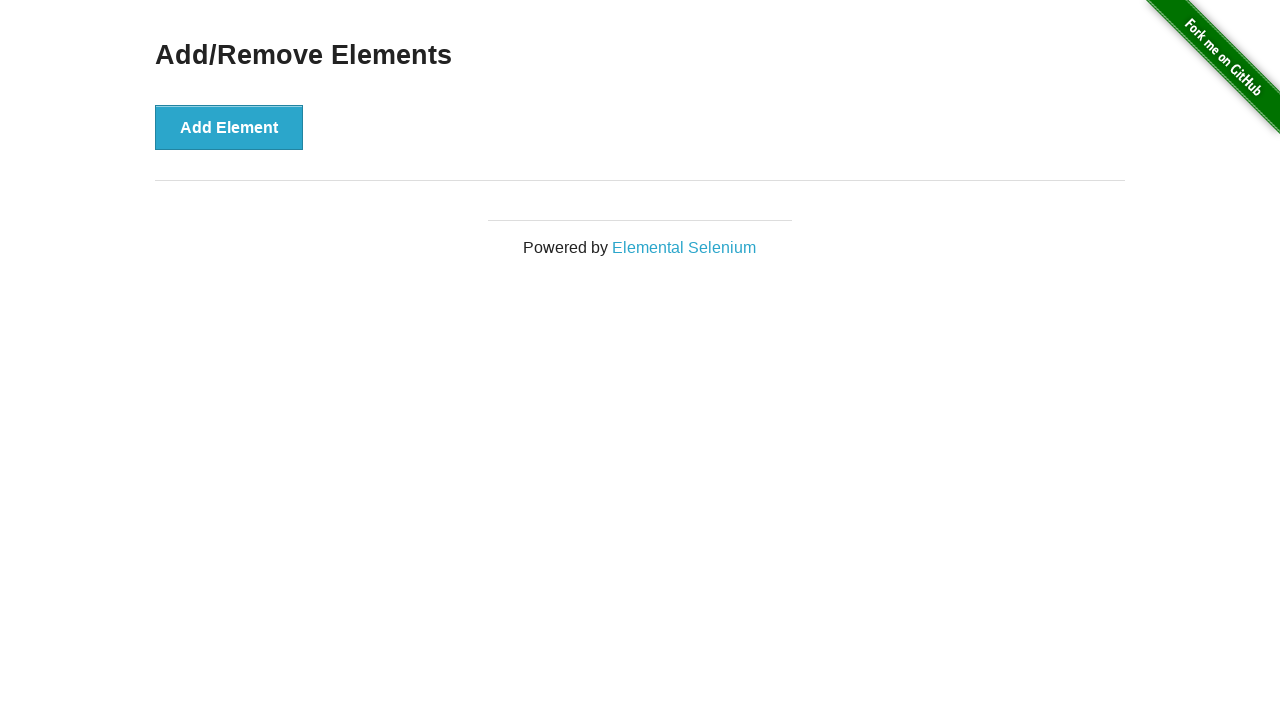

Verified navigation to Add/Remove Elements page at /add_remove_elements/
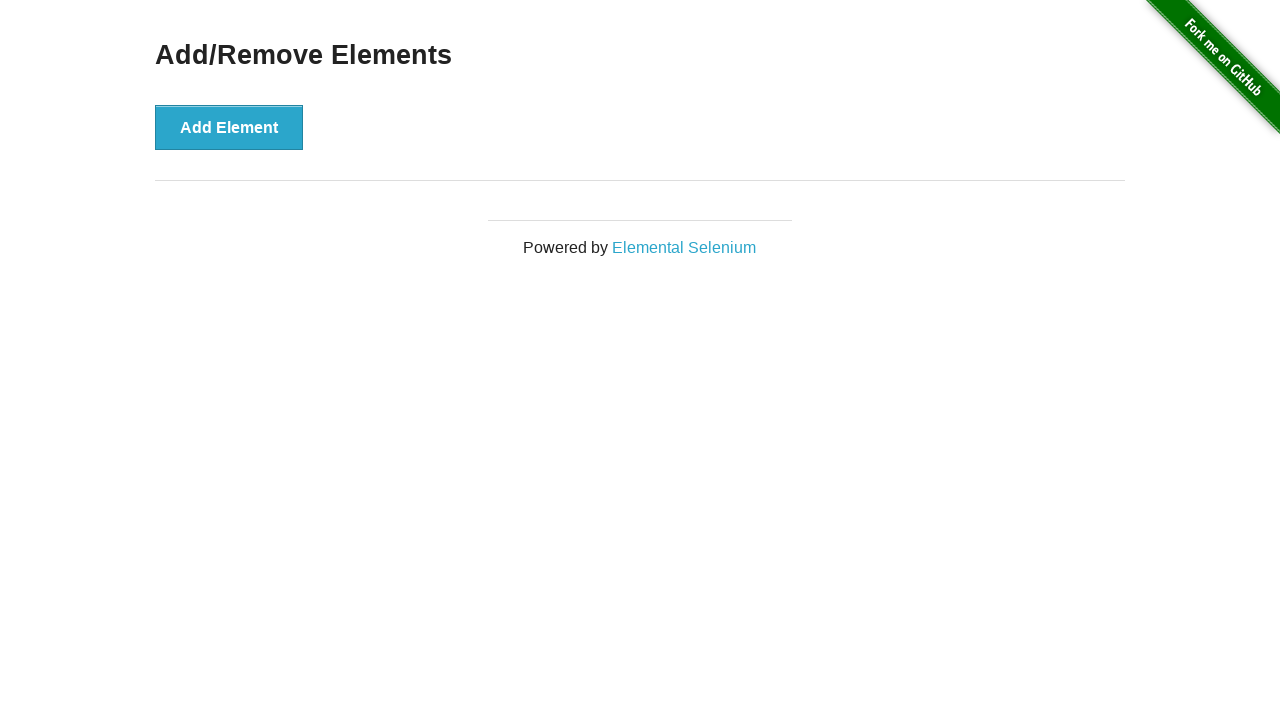

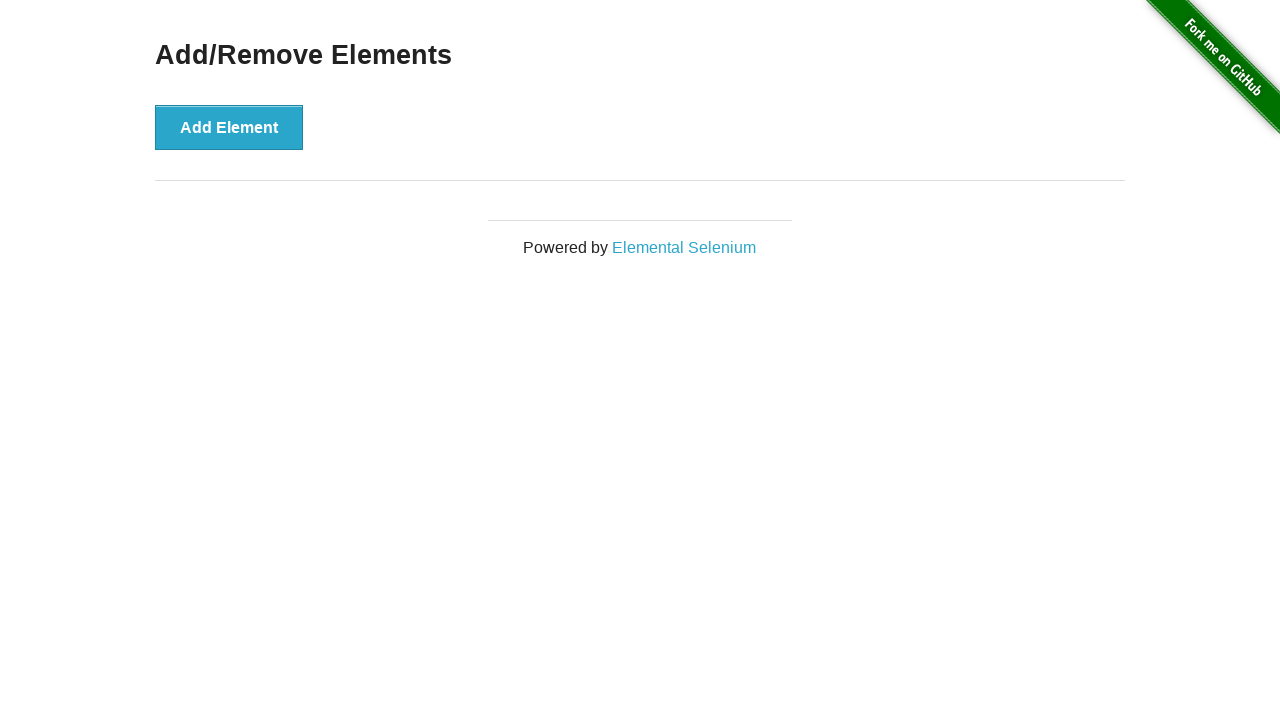